Tests radio button functionality by clicking on the female radio button option and verifying selection

Starting URL: https://techcanvass.com/examples/register.html

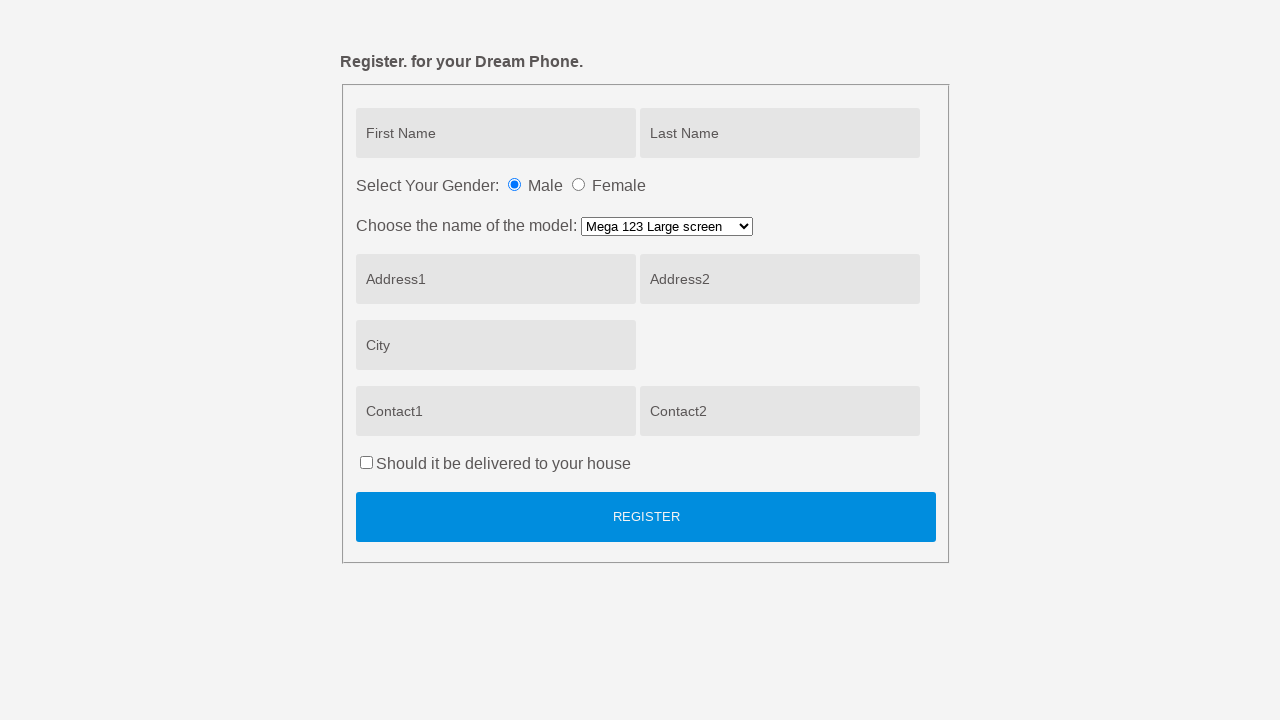

Clicked on the female radio button at (578, 184) on input[value='female']
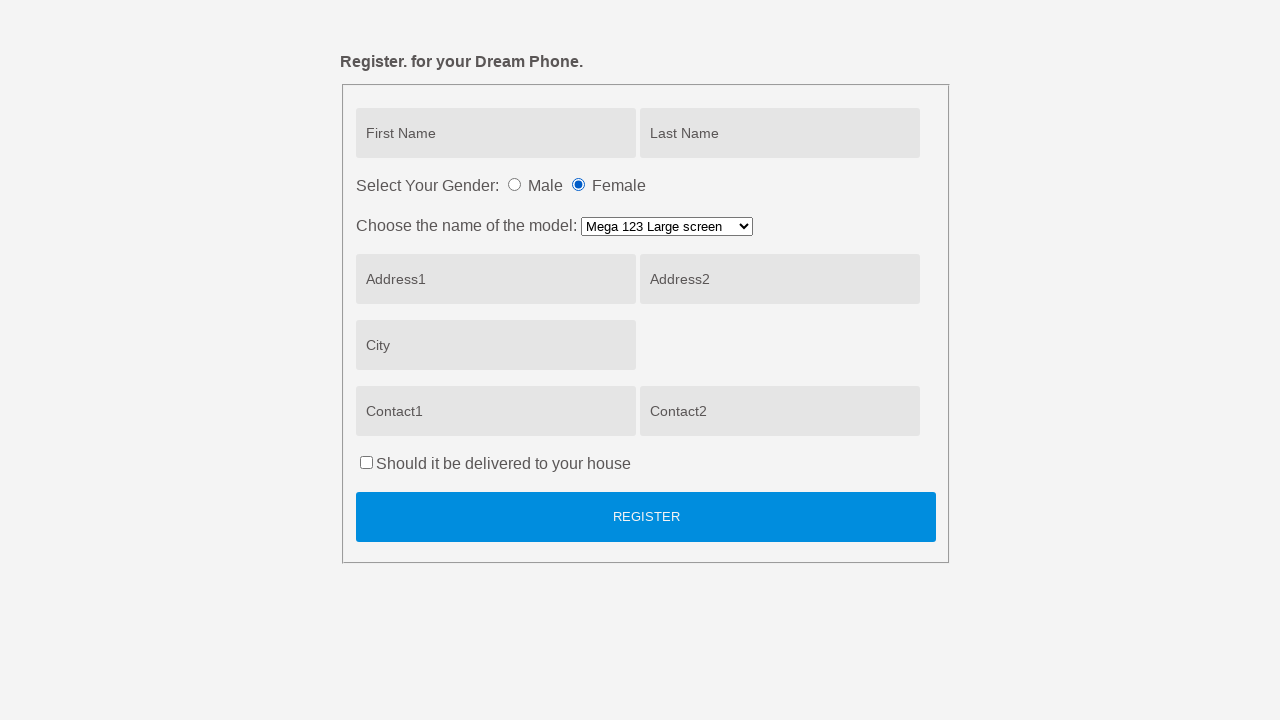

Located the female radio button element
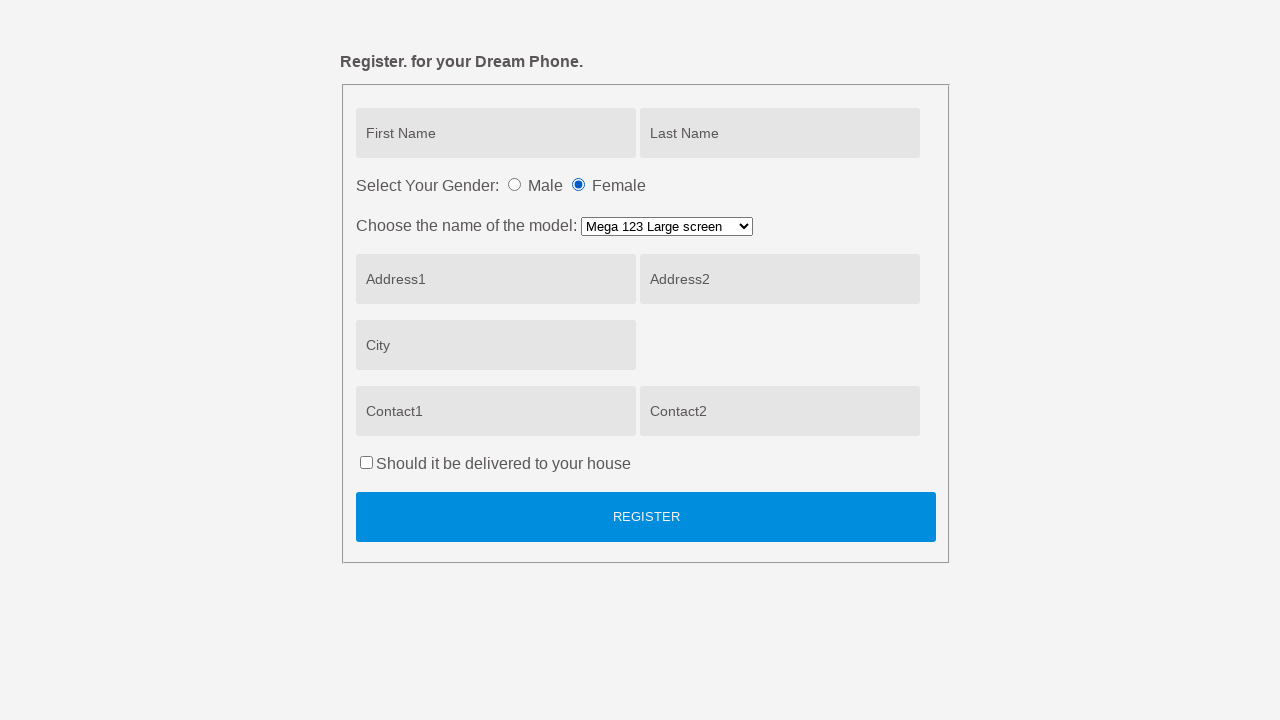

Verified that the female radio button is selected
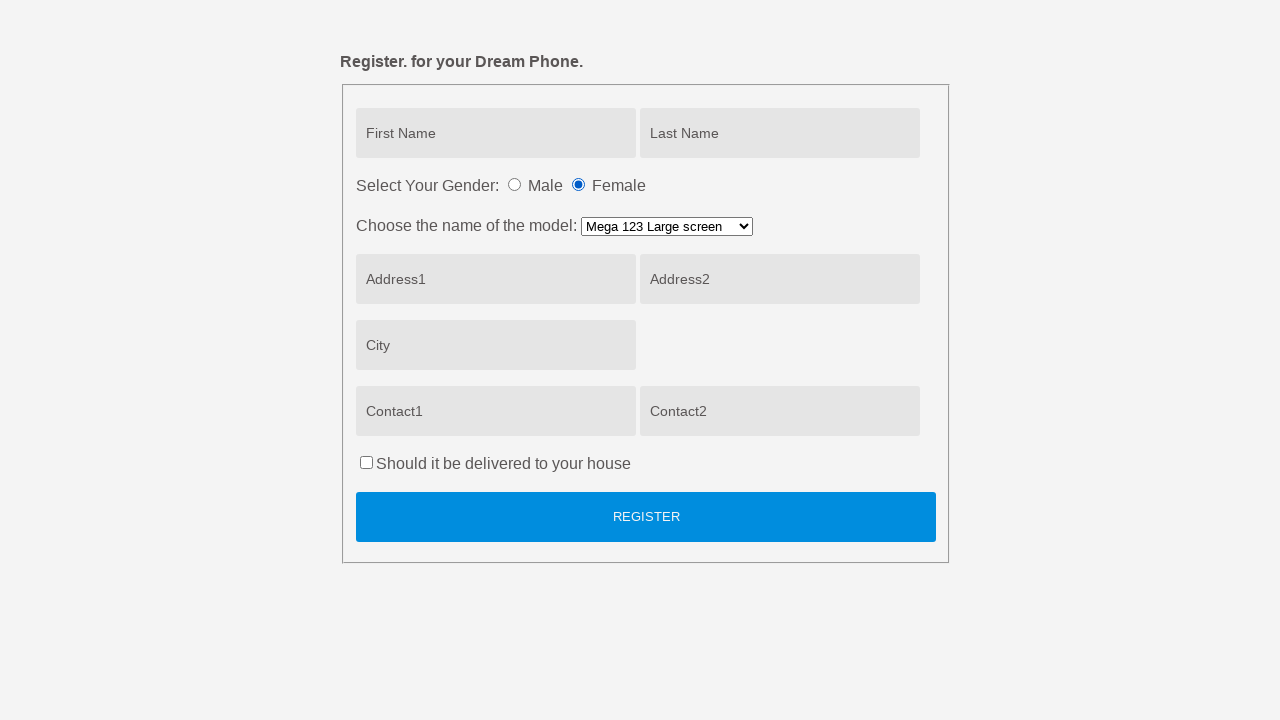

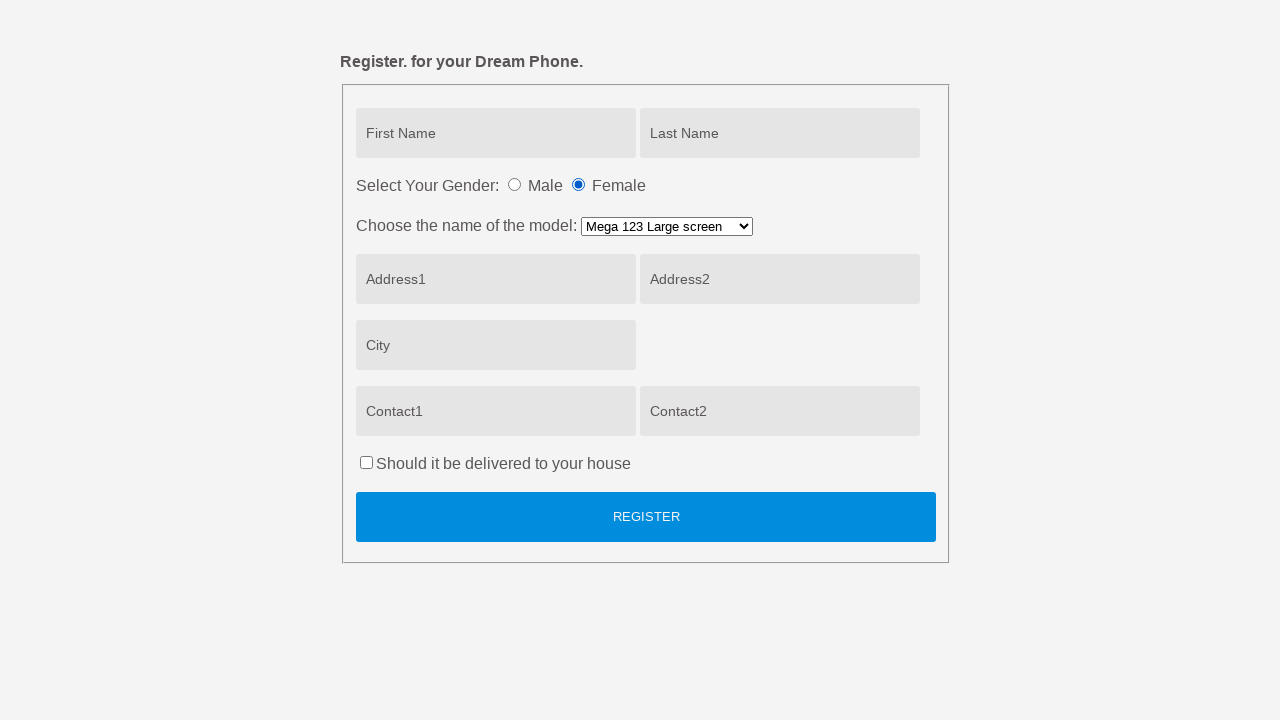